Tests dropdown select functionality by clicking and selecting an option

Starting URL: https://bonigarcia.dev/selenium-webdriver-java/web-form.html

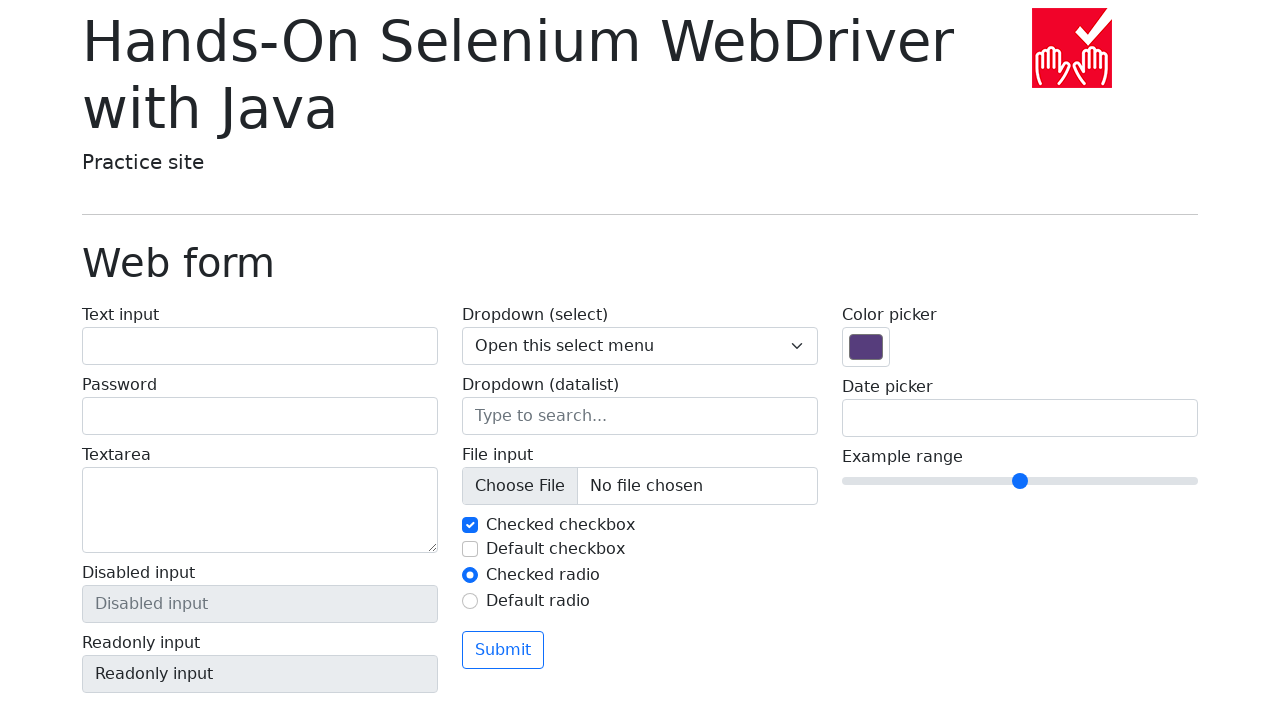

Navigated to web form page
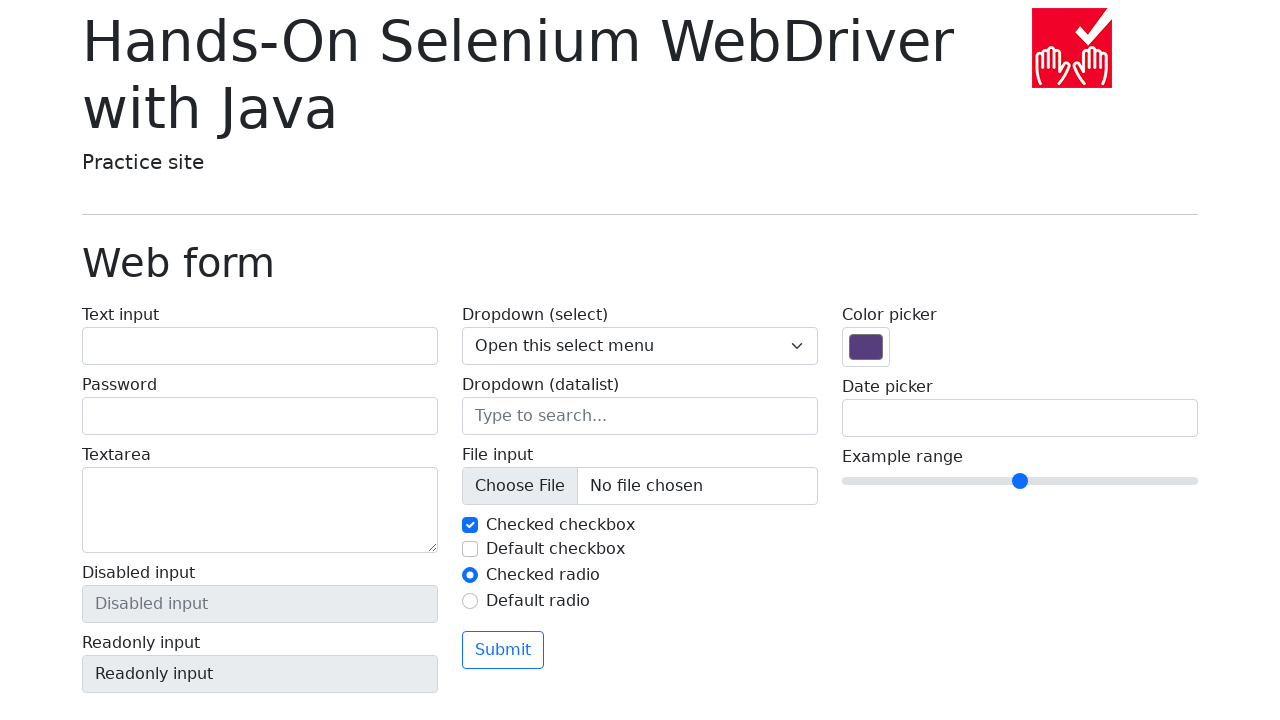

Clicked on dropdown select element at (640, 346) on select[name='my-select']
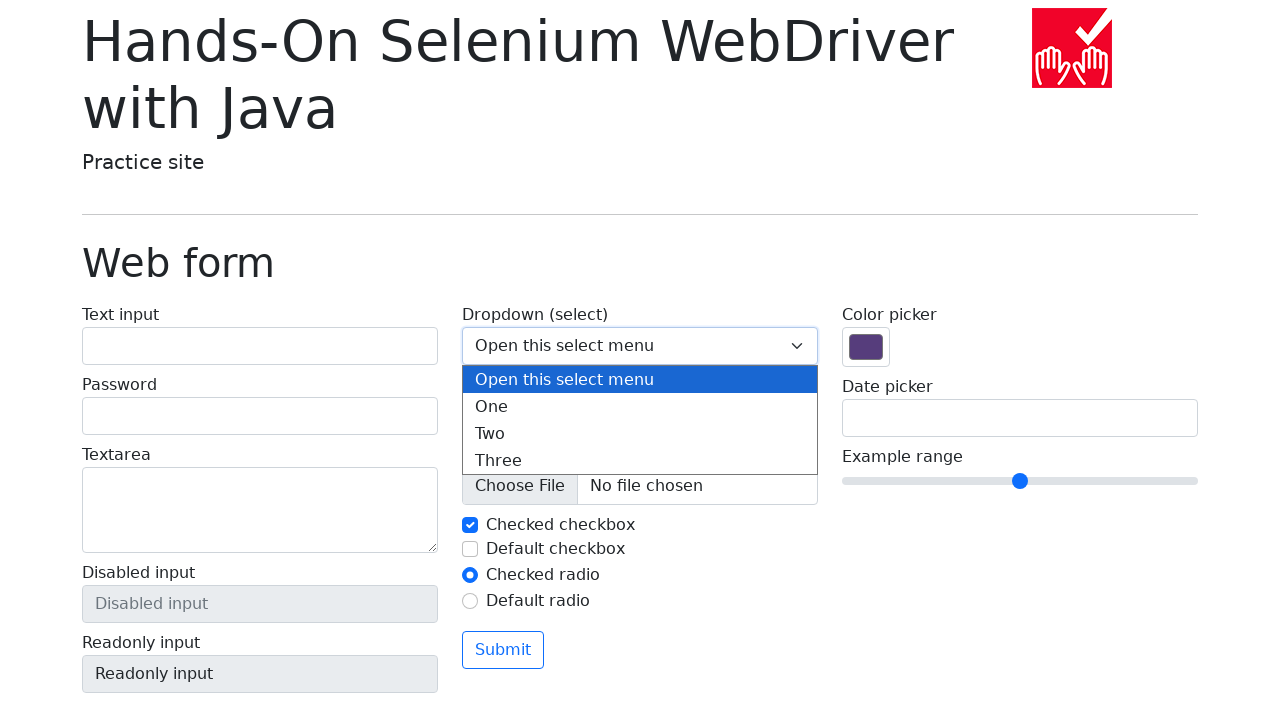

Selected 'Two' option from dropdown on select[name='my-select']
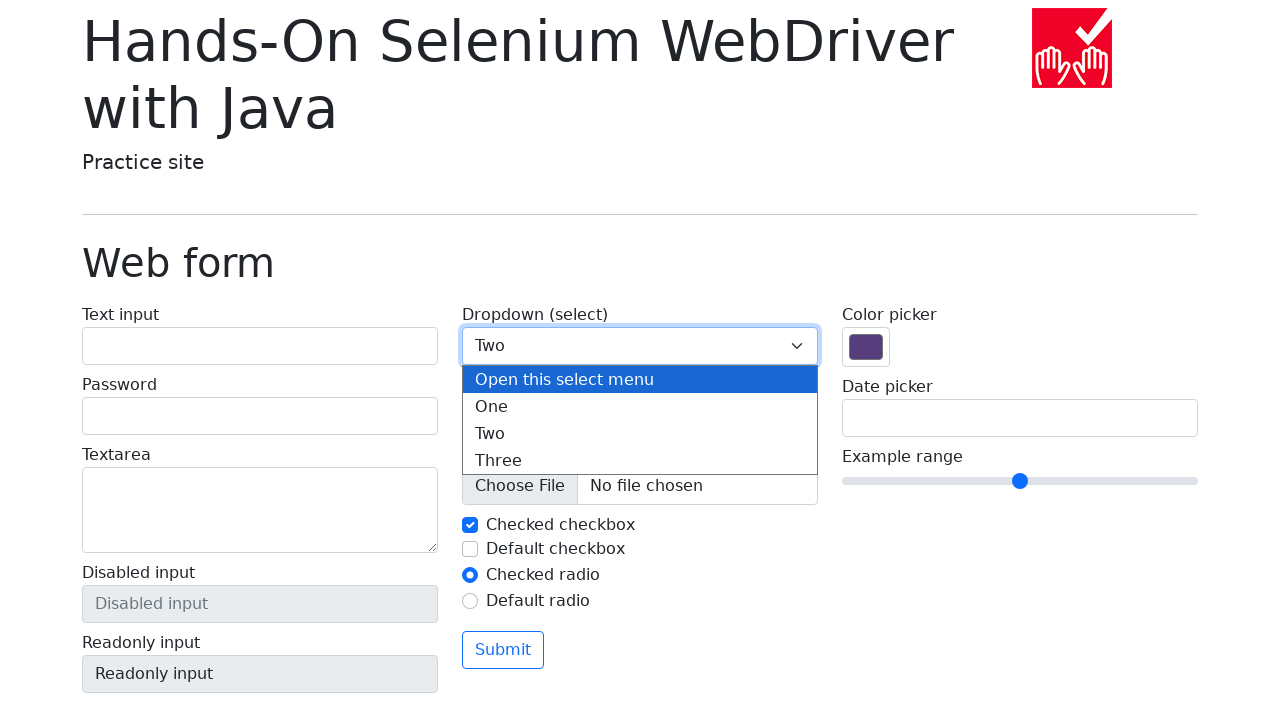

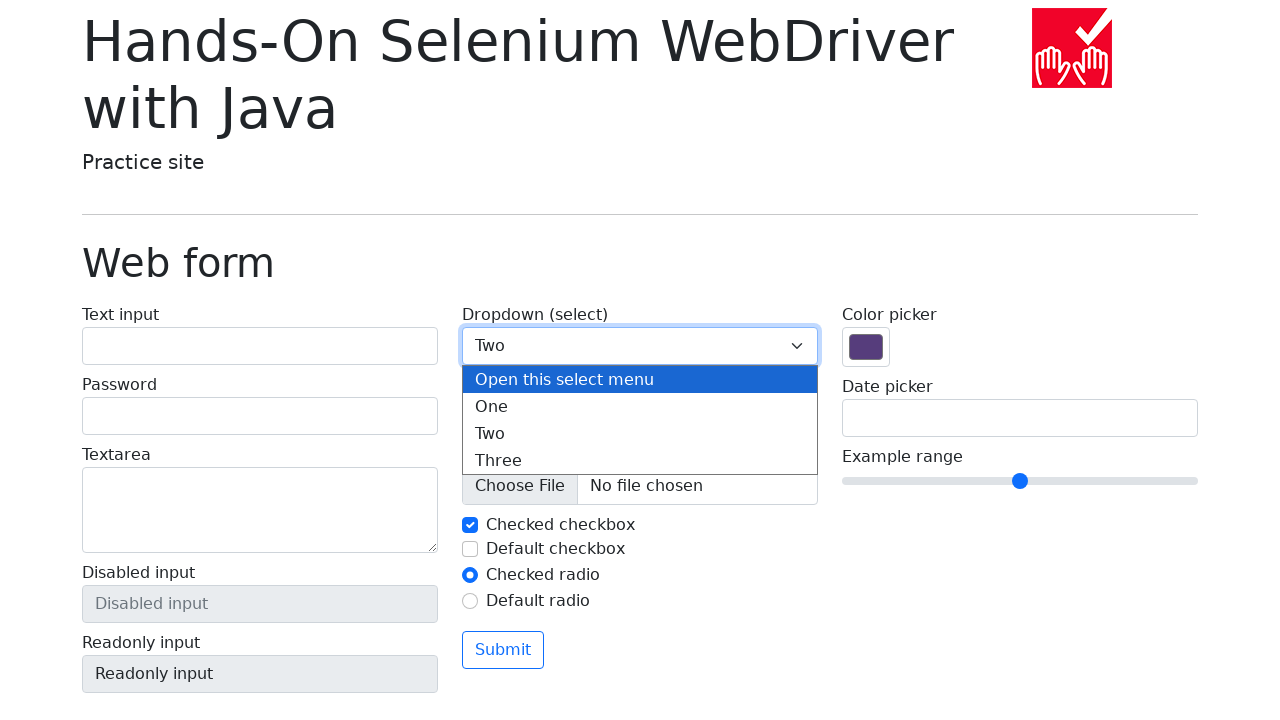